Tests the search functionality by searching for different calculators and navigating to their pages

Starting URL: https://www.calculator.net/

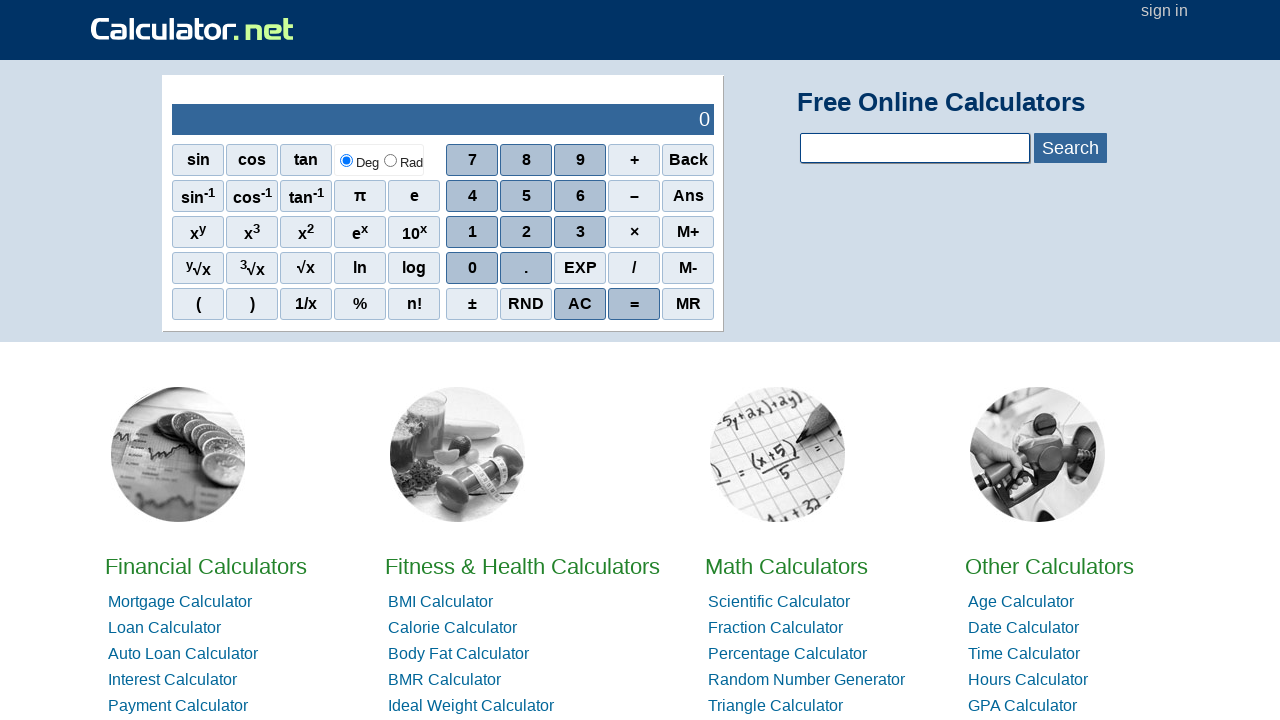

Filled search field with 'Mortgage Calculator' on input[name='calcSearchTerm']
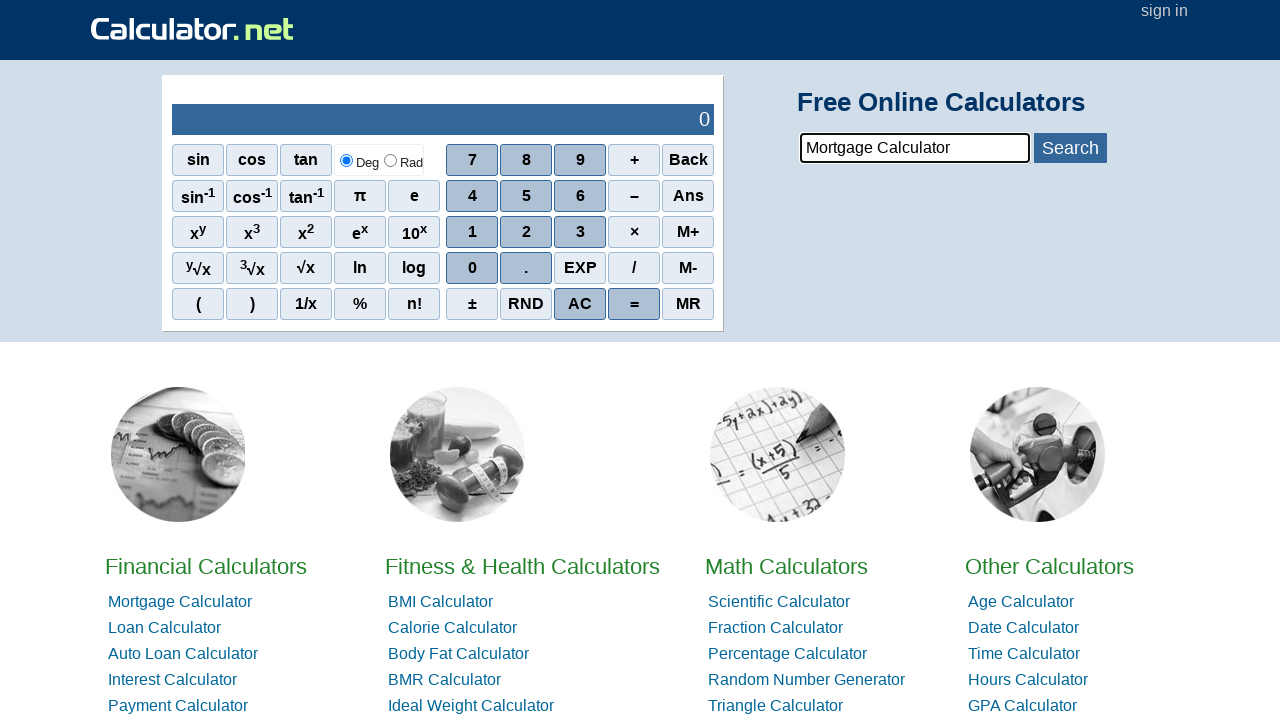

Waited 2 seconds for search results to load
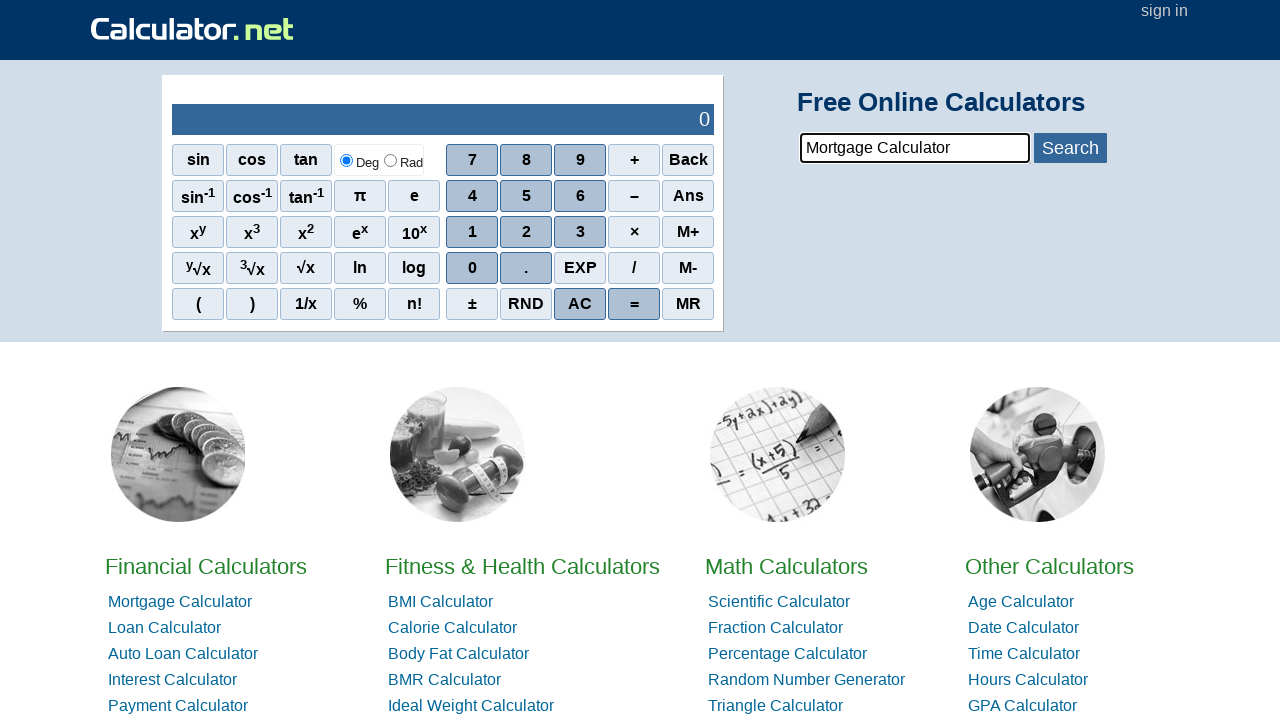

Clicked on Mortgage Calculator search result at (180, 602) on text=Mortgage Calculator
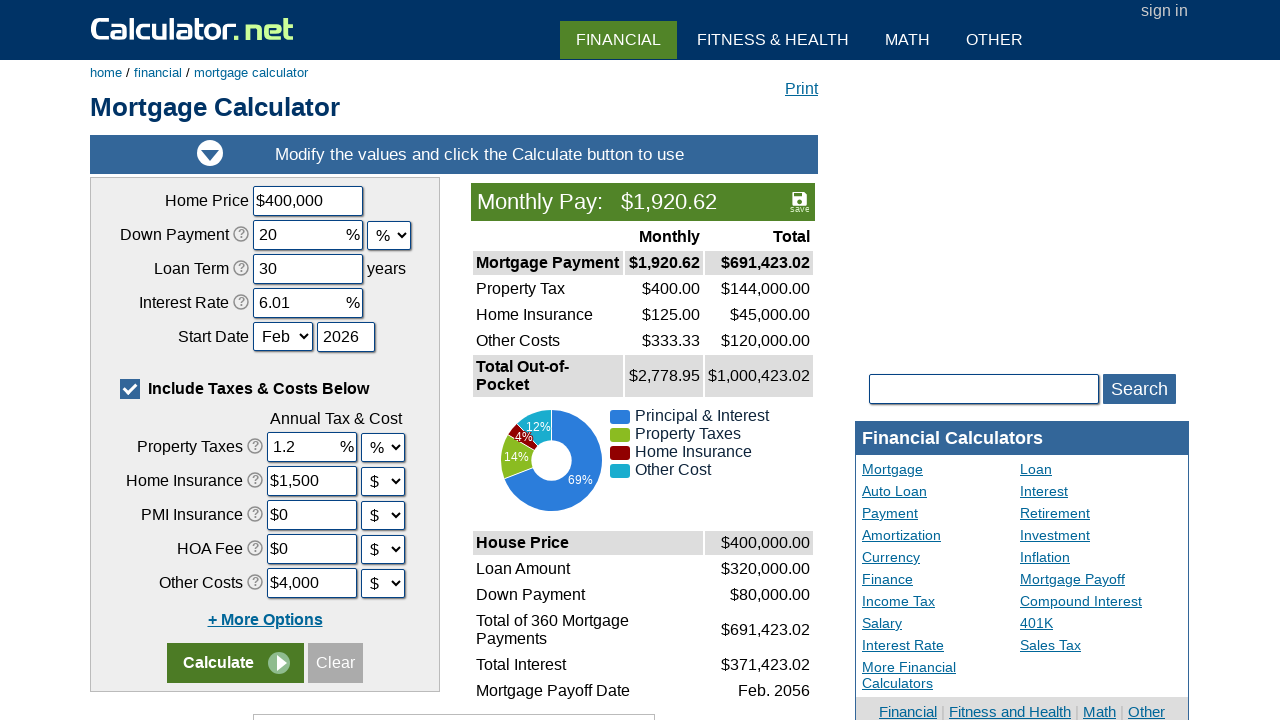

Verified page title contains 'Mortgage Calculator'
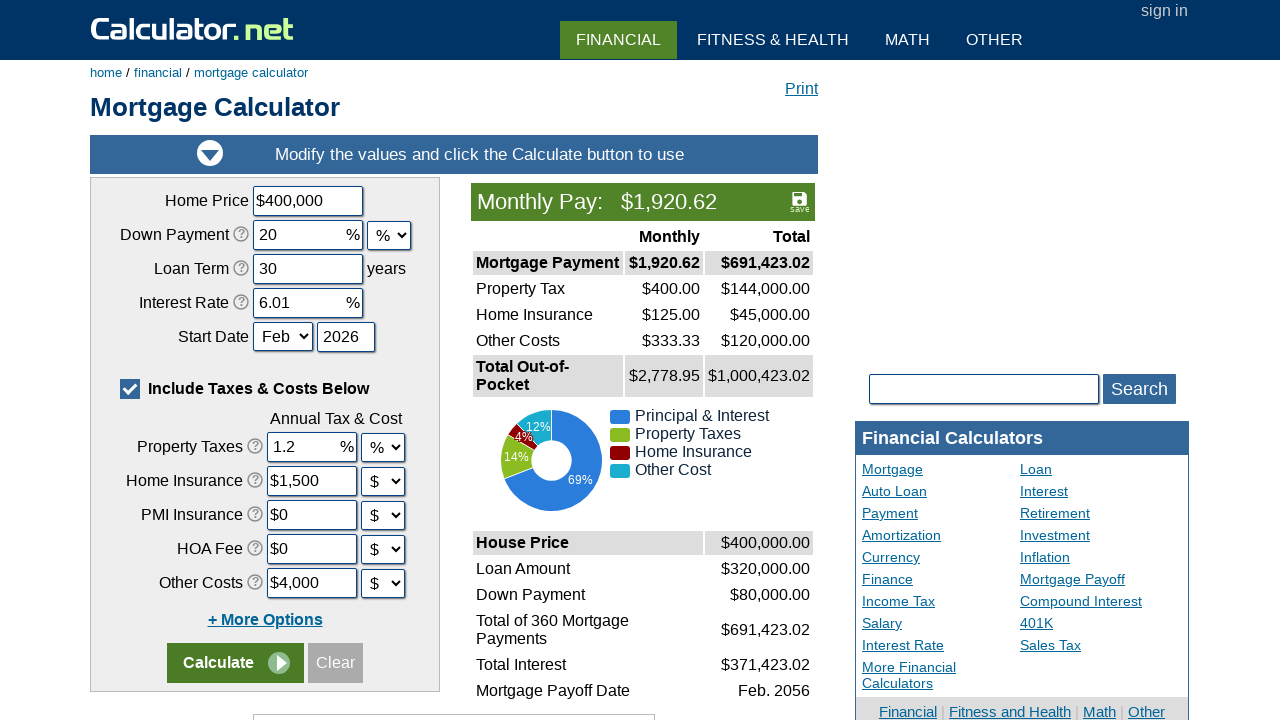

Clicked Calculator.net logo to return to homepage at (194, 29) on img[alt='Calculator.net']
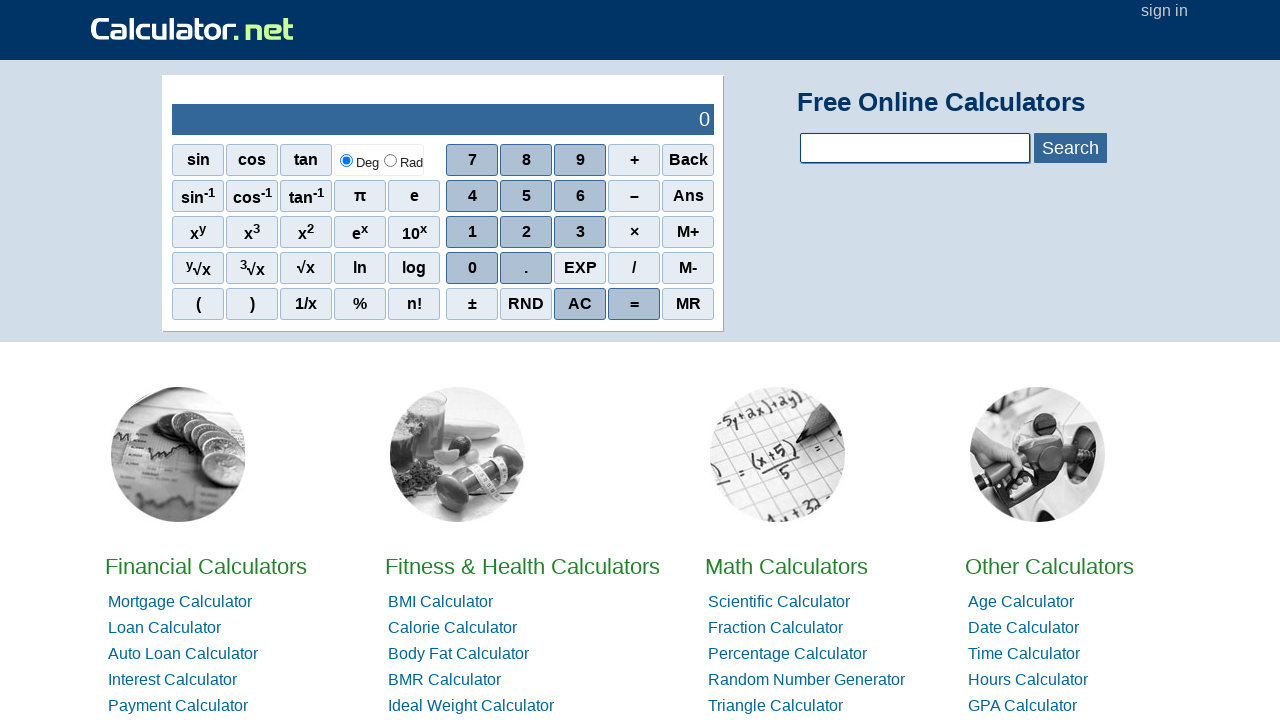

Filled search field with 'BMR Calculator' on input[name='calcSearchTerm']
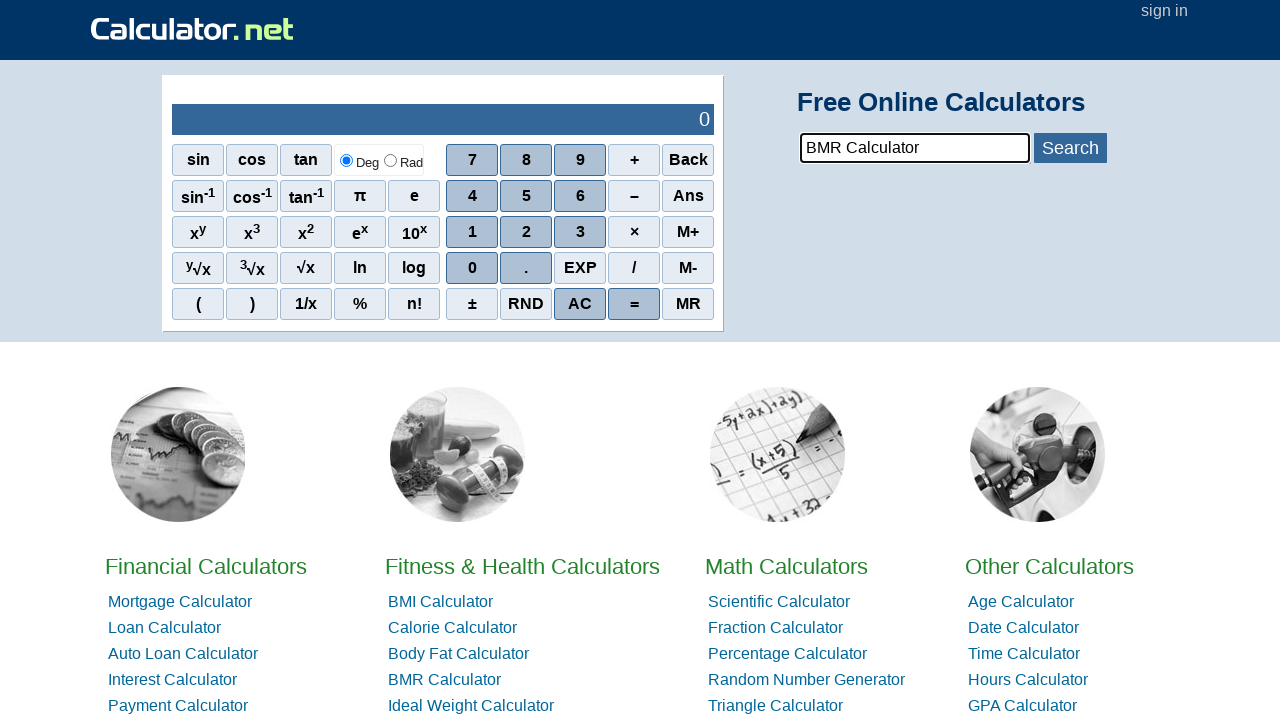

Waited 2 seconds for search results to load
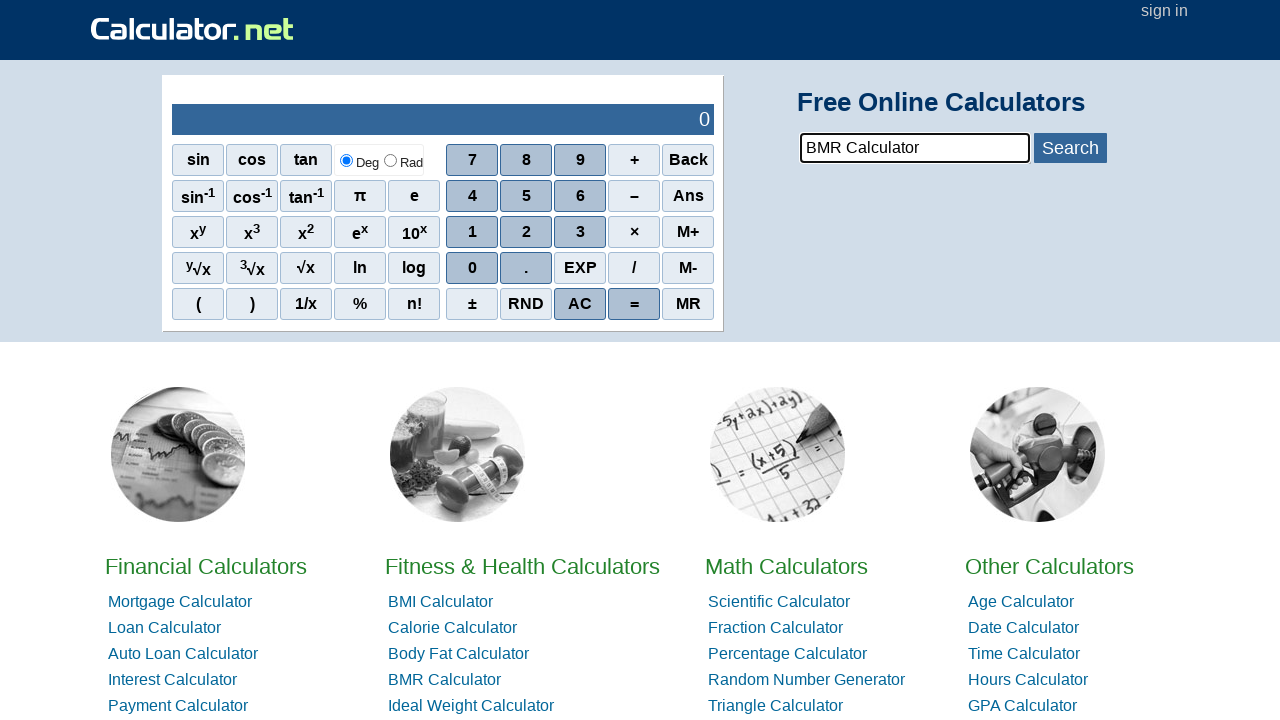

Clicked on BMR Calculator search result at (444, 680) on text=BMR Calculator
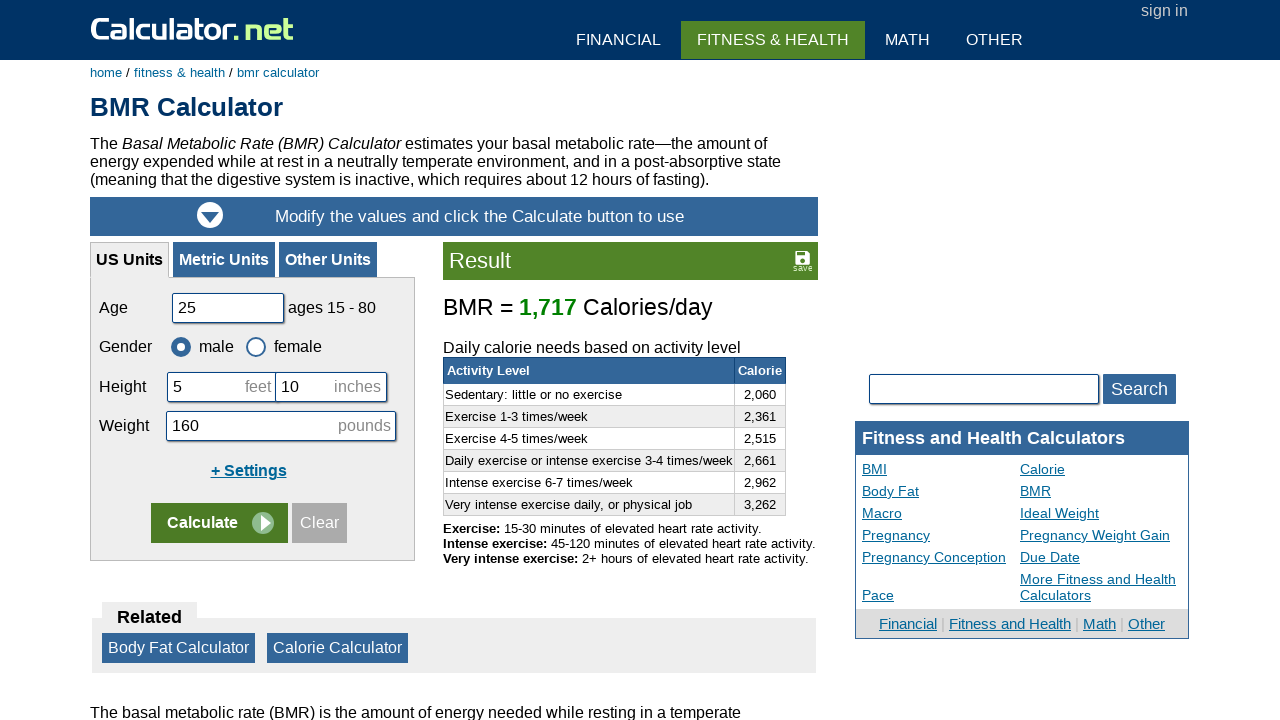

Verified page title contains 'BMR Calculator'
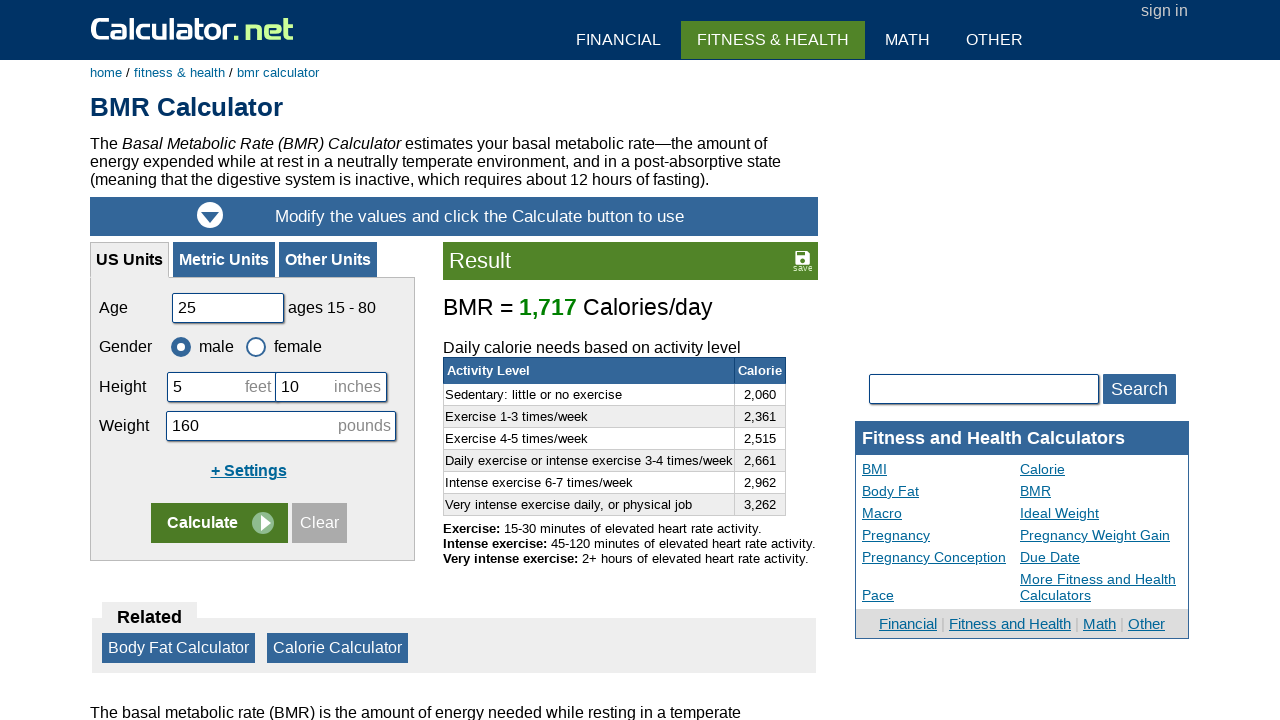

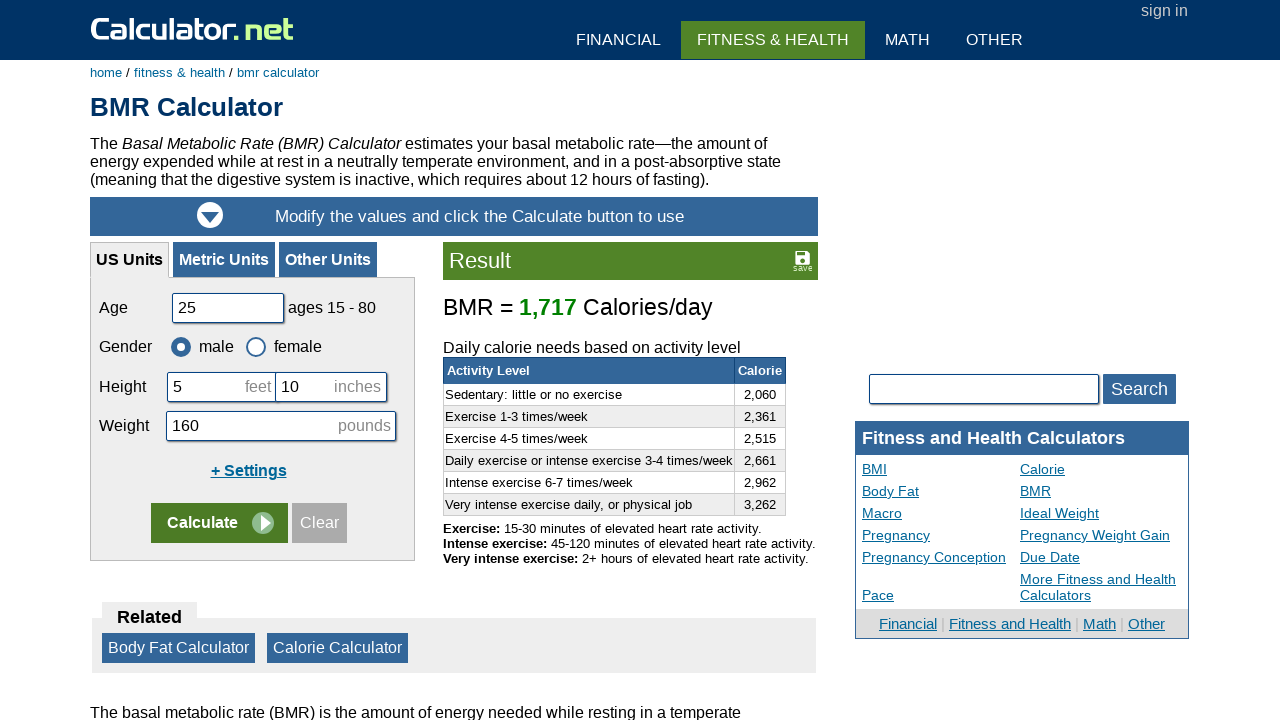